Tests jQuery UI drag and drop functionality by dragging an element and dropping it onto a target area within an iframe

Starting URL: https://jqueryui.com/droppable/

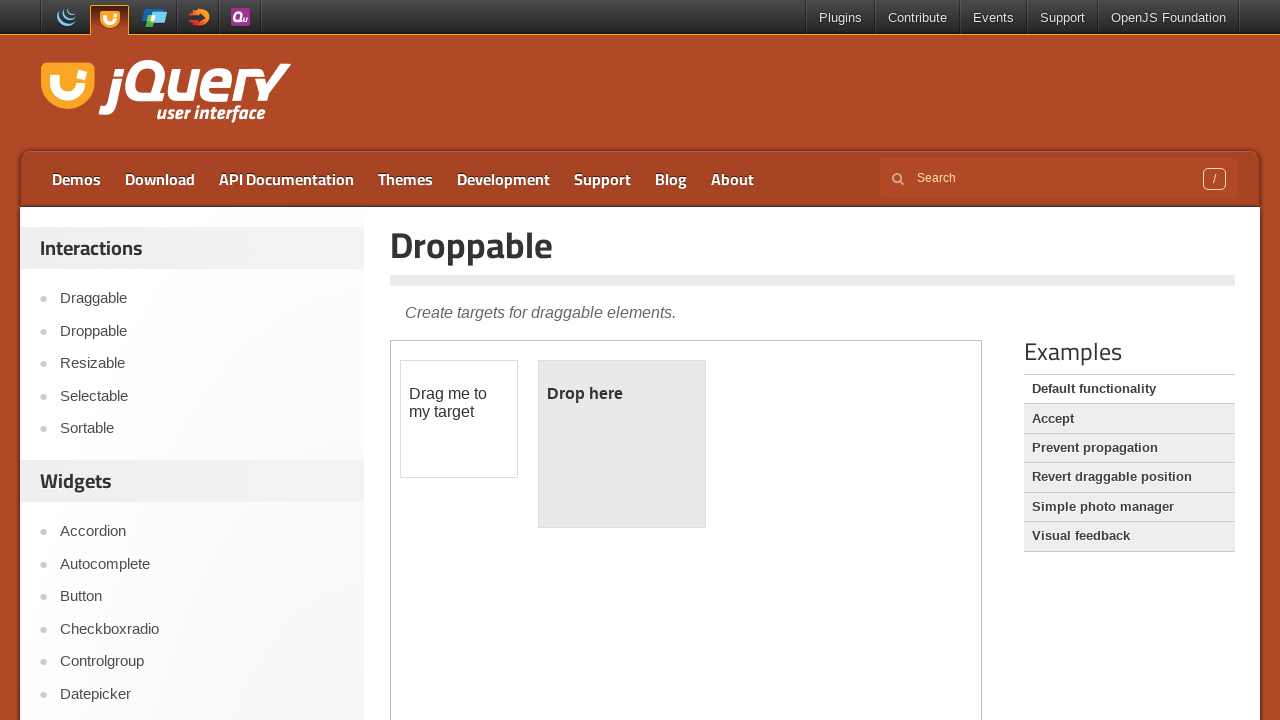

Located iframe containing drag and drop demo
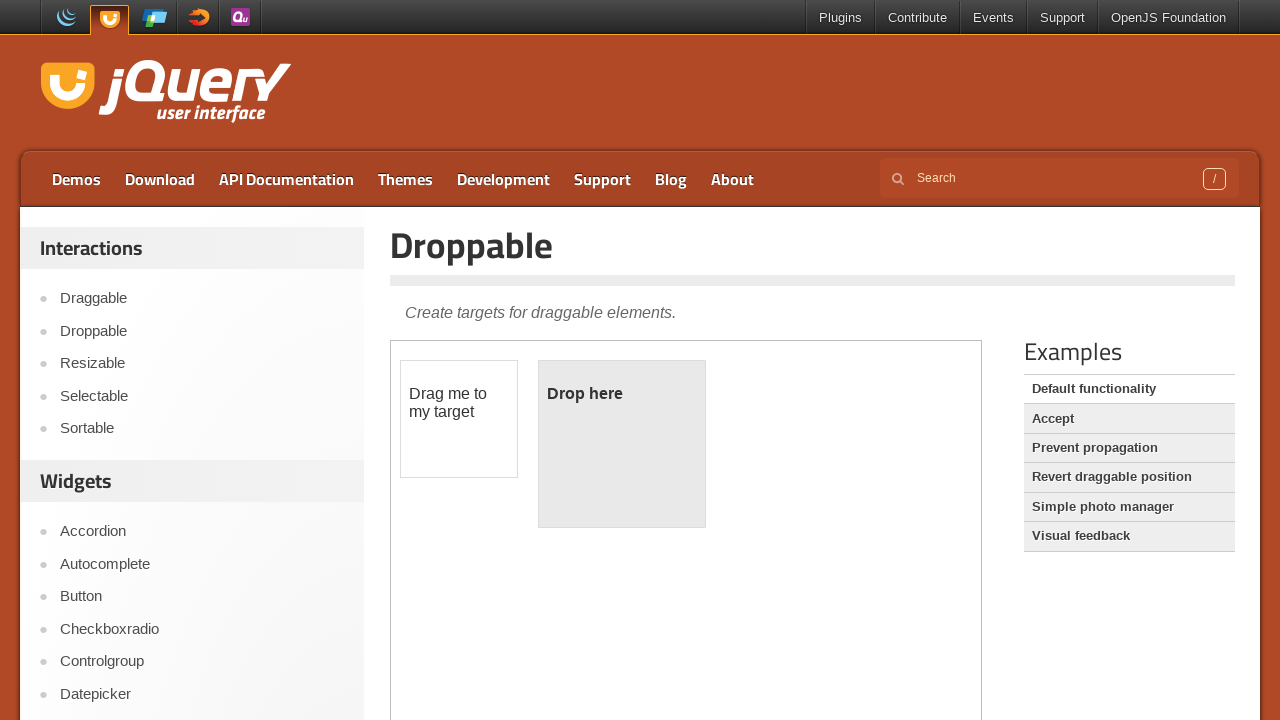

Located draggable element within iframe
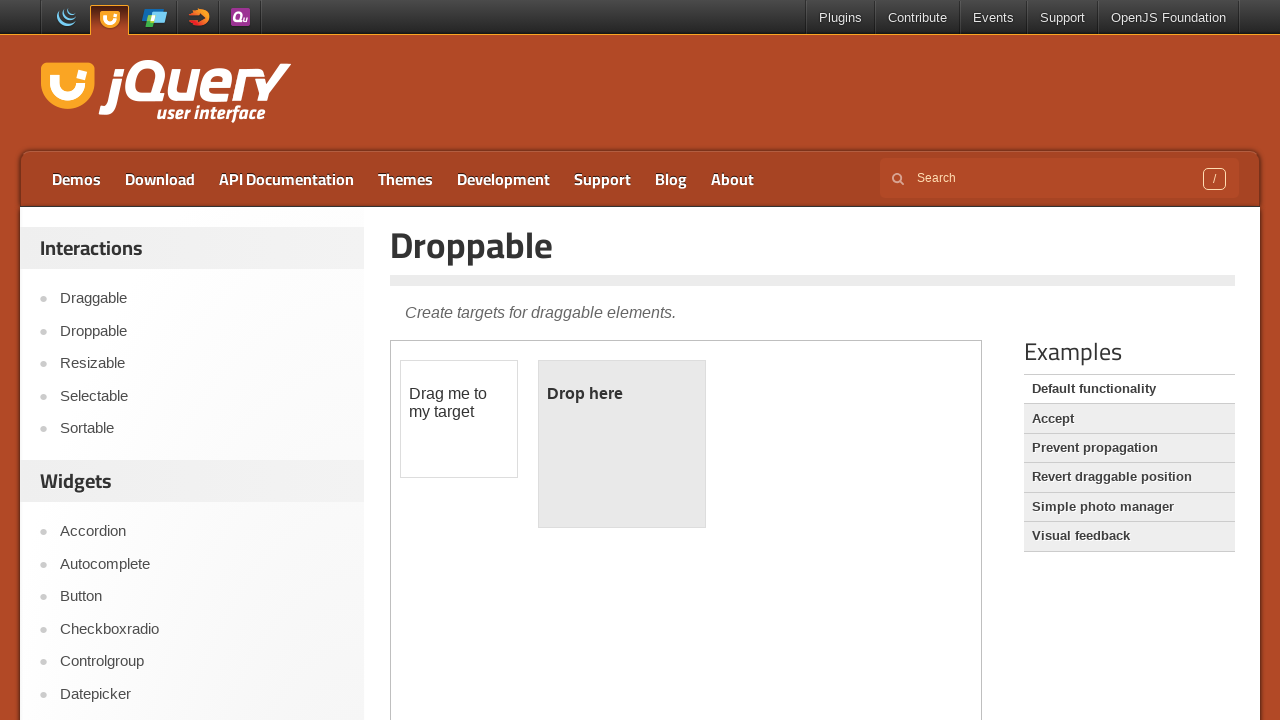

Located droppable target element within iframe
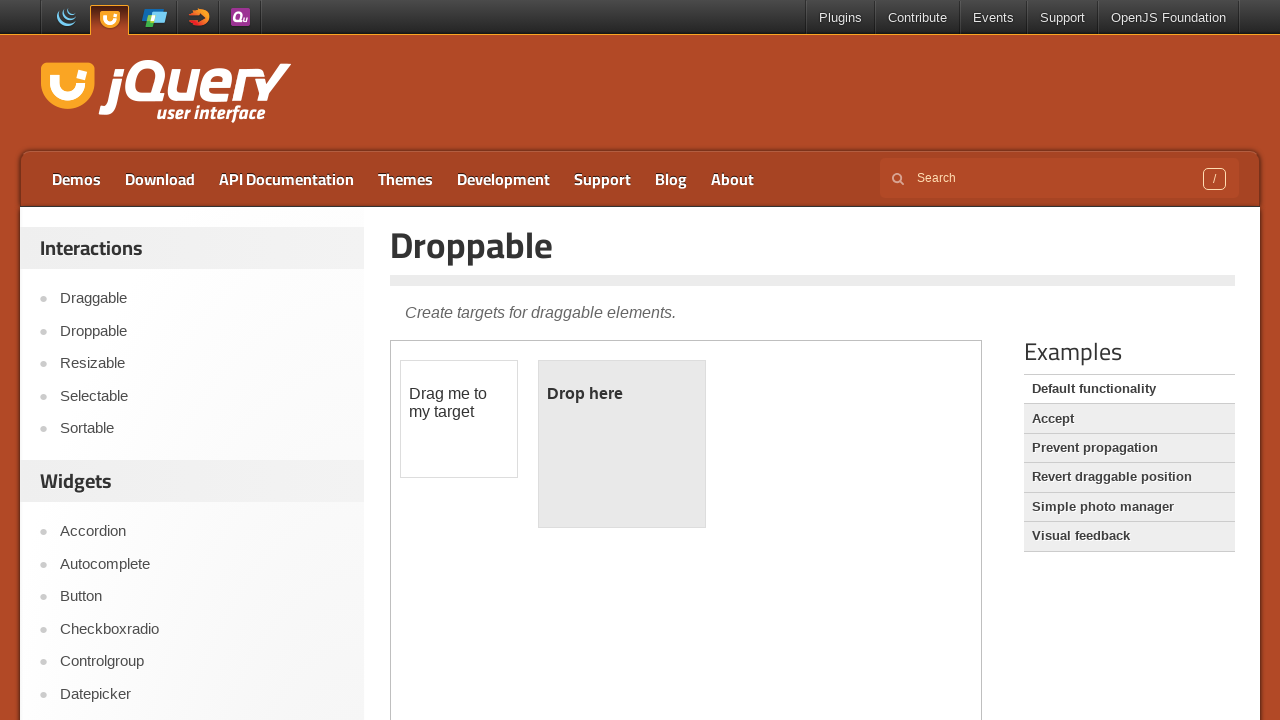

Dragged element to droppable target at (622, 444)
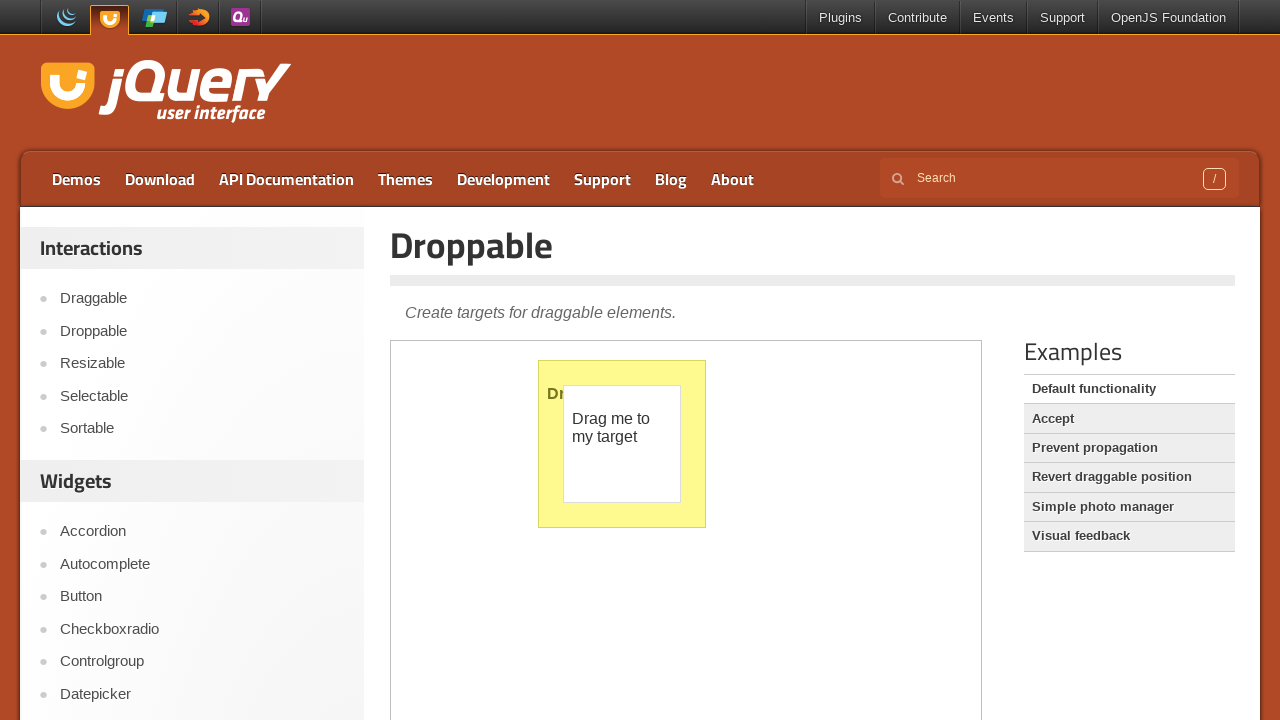

Waited 2 seconds to observe drag and drop result
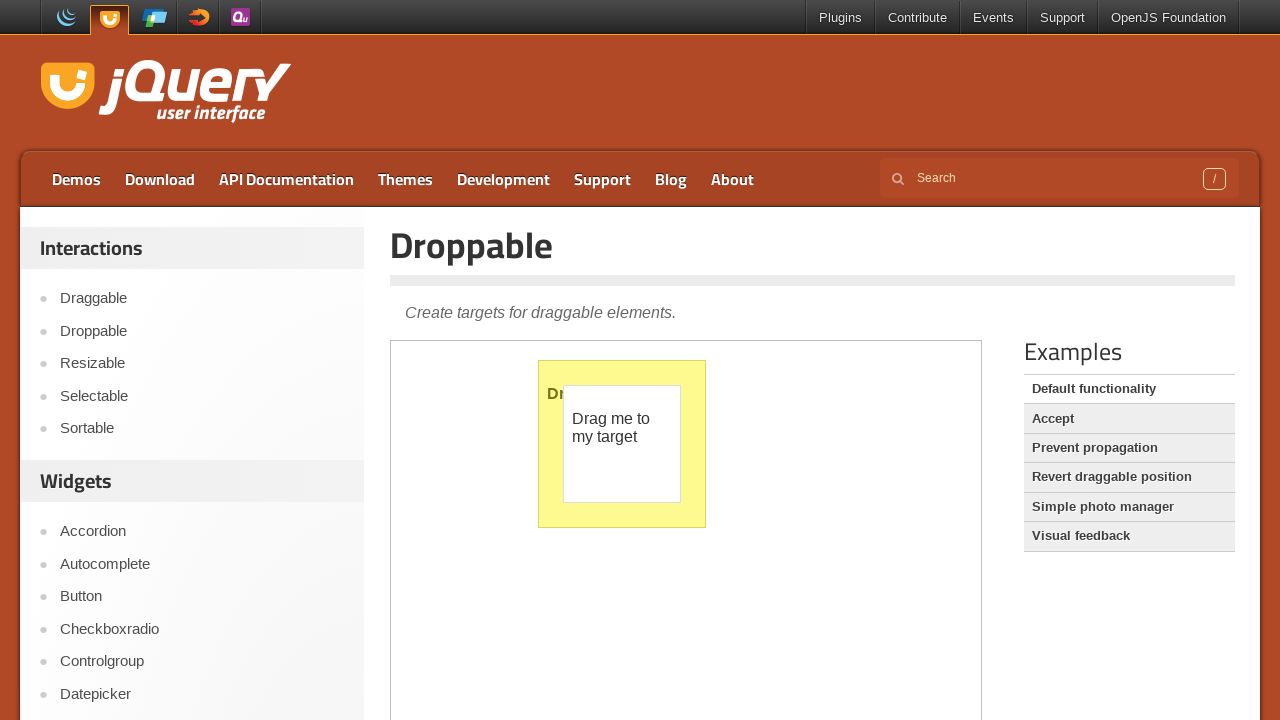

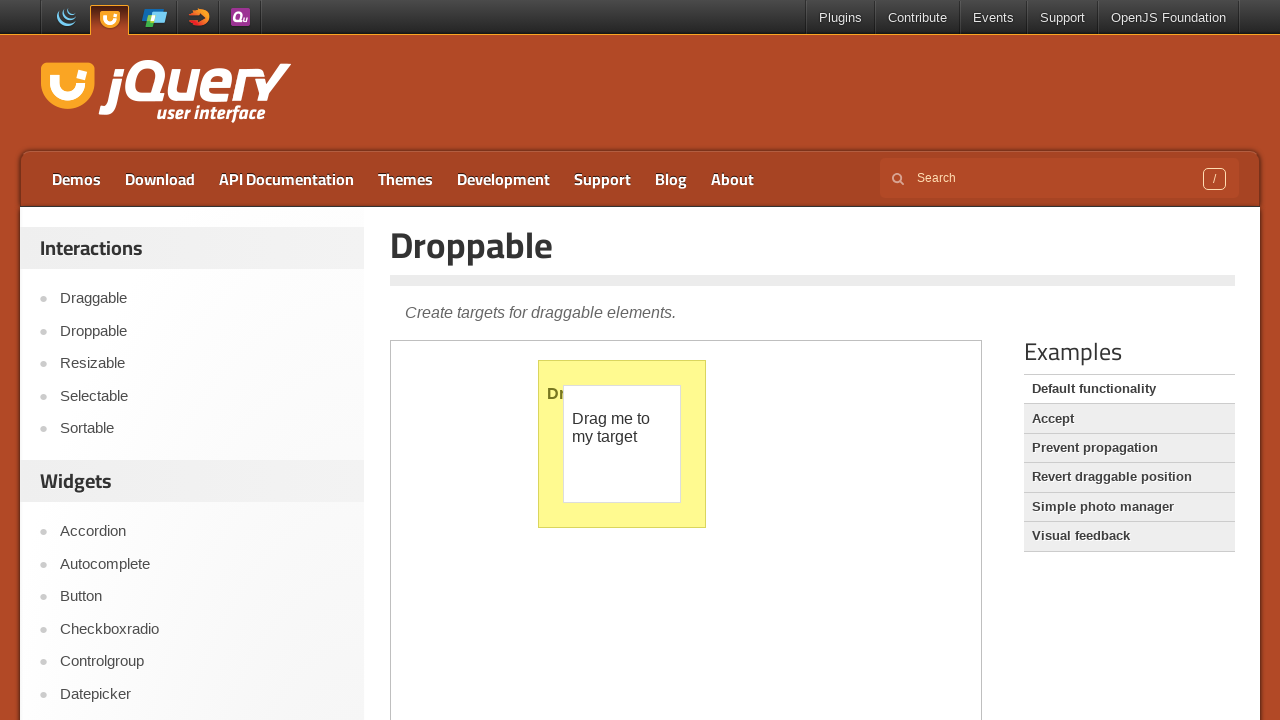